Tests search functionality on TesterHome by entering a search query

Starting URL: https://testerhome.com

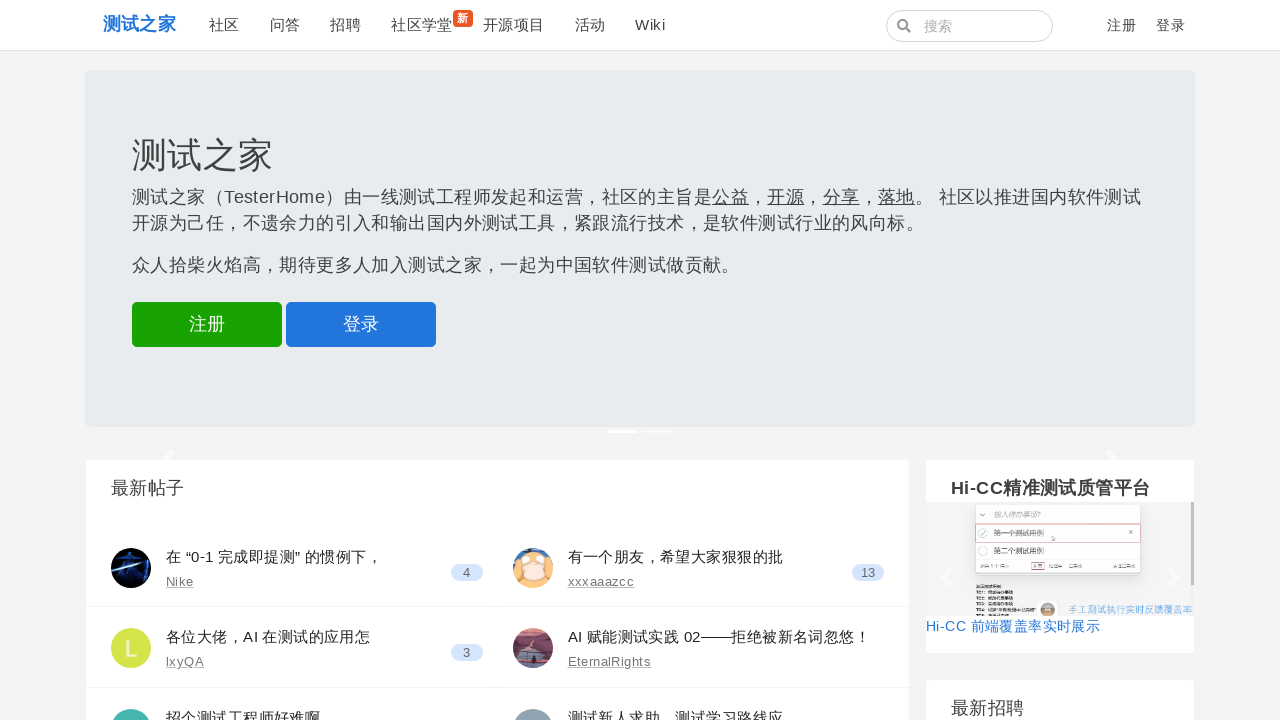

Filled search box with 'selenium' query on TesterHome on input[name='q']
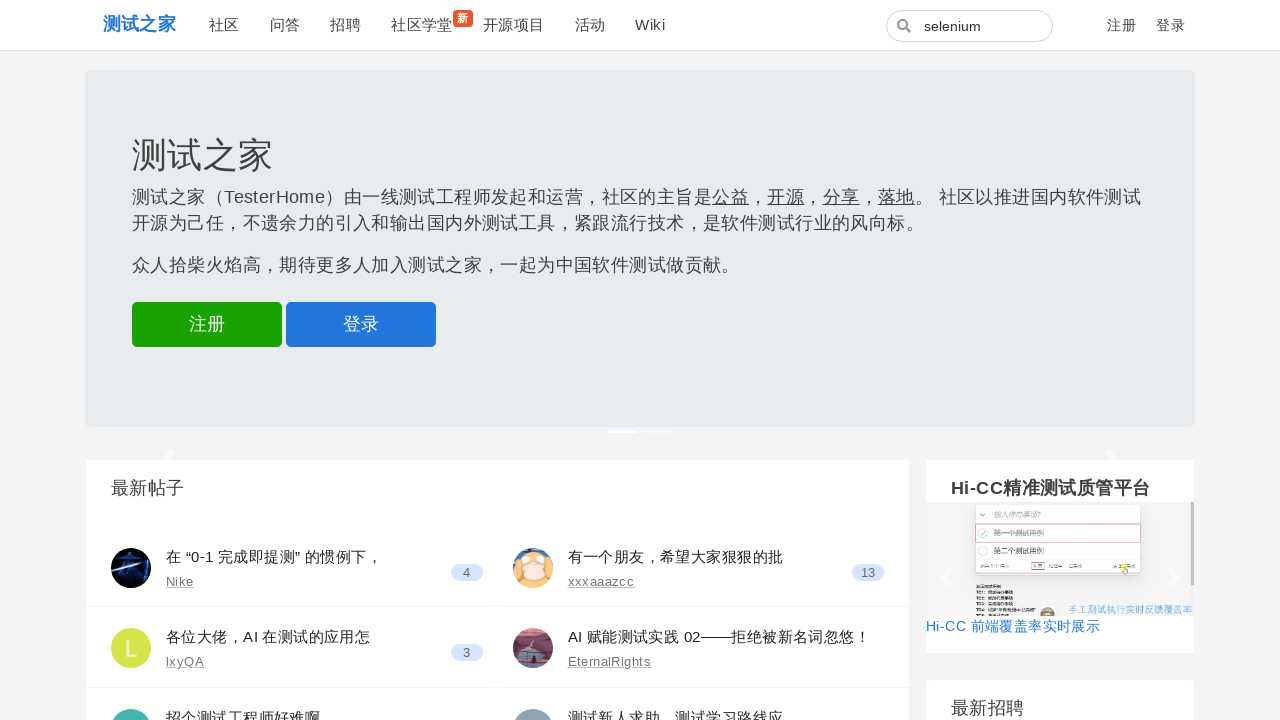

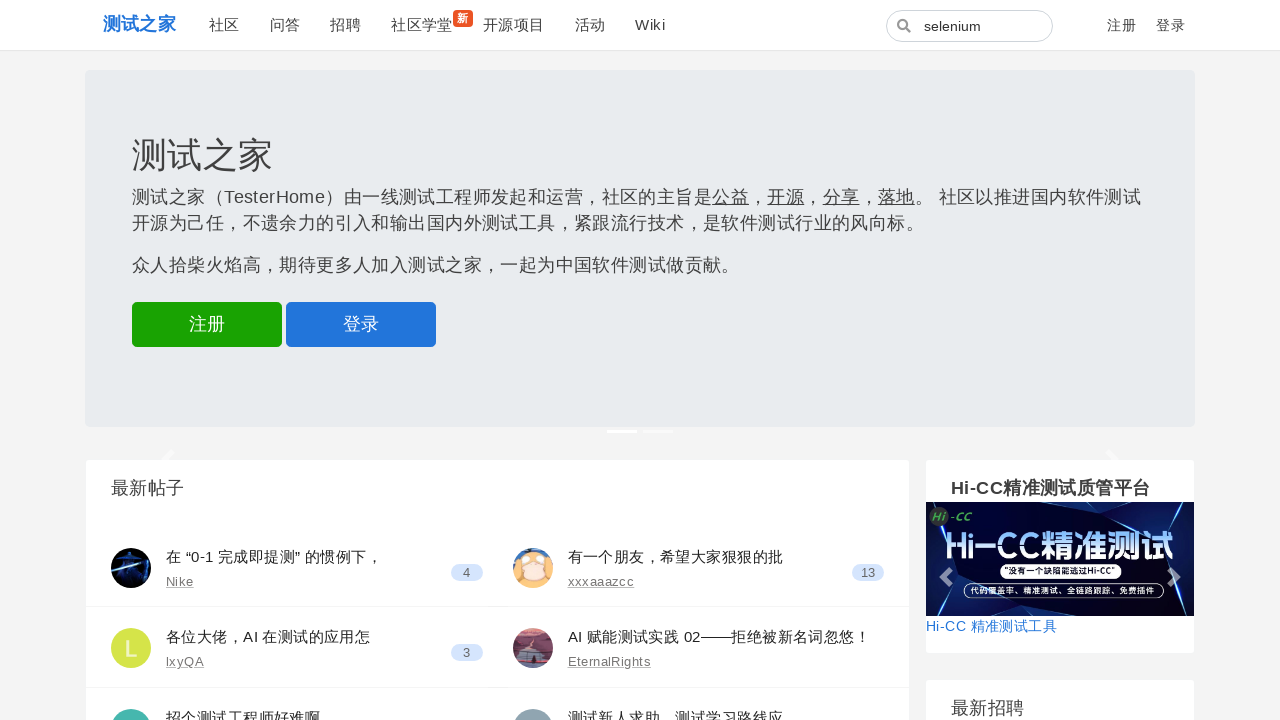